Validates the Round-trip and One-way radio buttons functionality - verifies Round-trip is selected by default, then clicks One-way to verify selection changes appropriately.

Starting URL: https://www.united.com/en/us

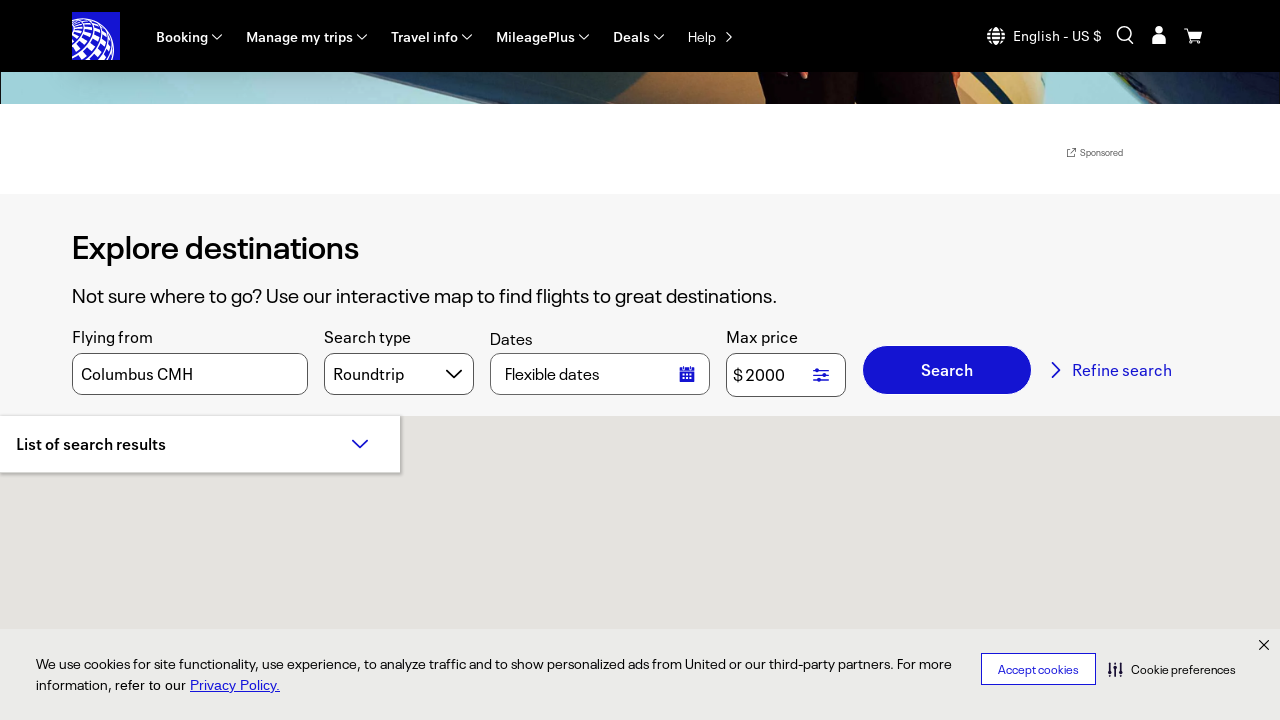

Booking form loaded
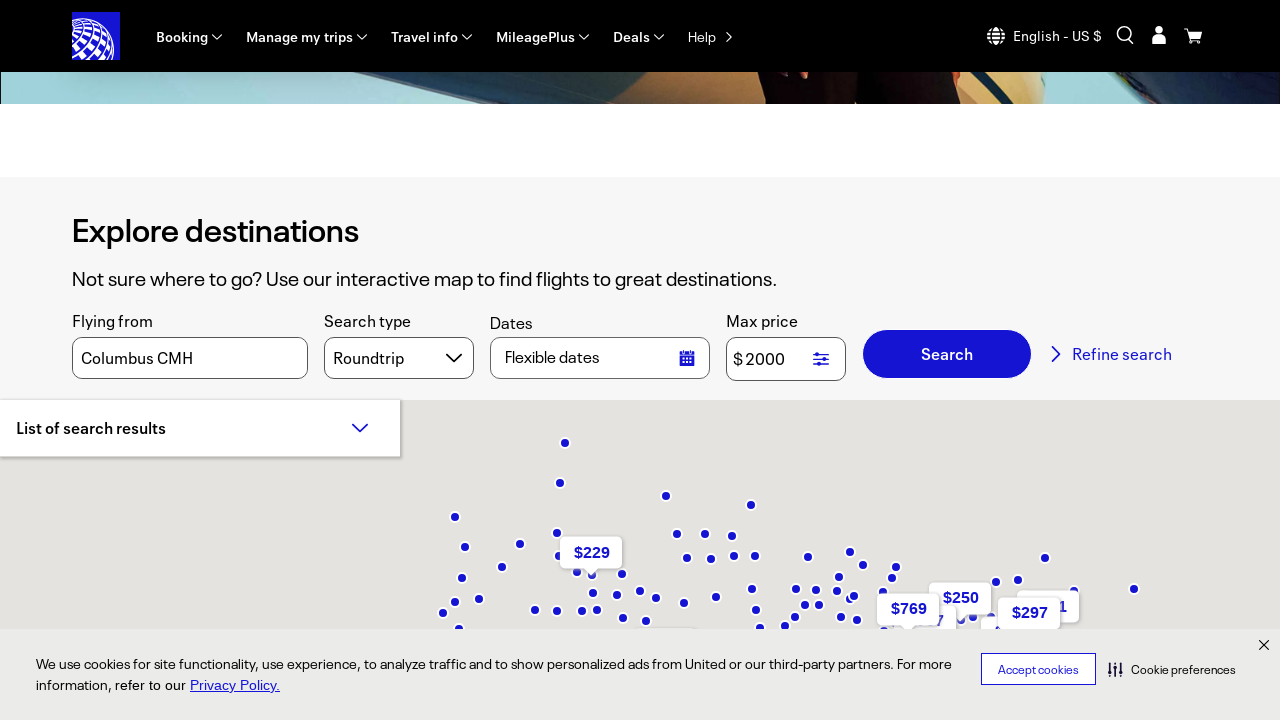

Located Roundtrip radio button element
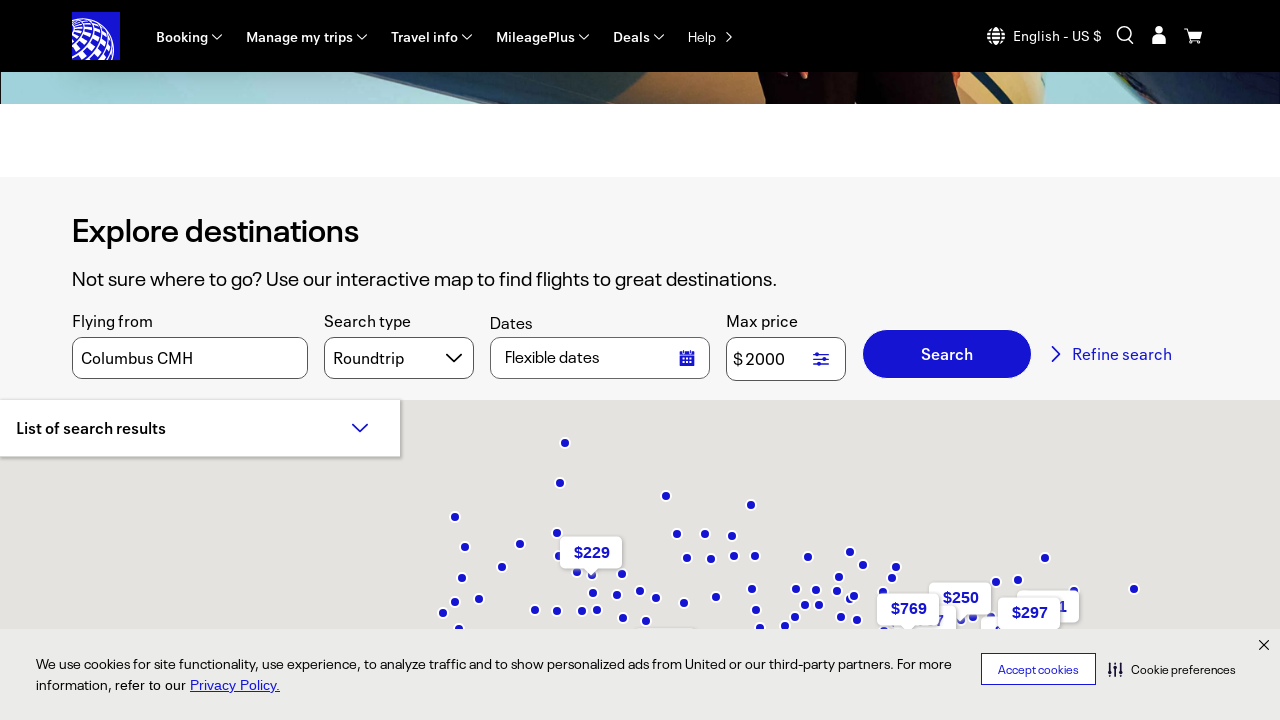

Roundtrip radio button label is visible
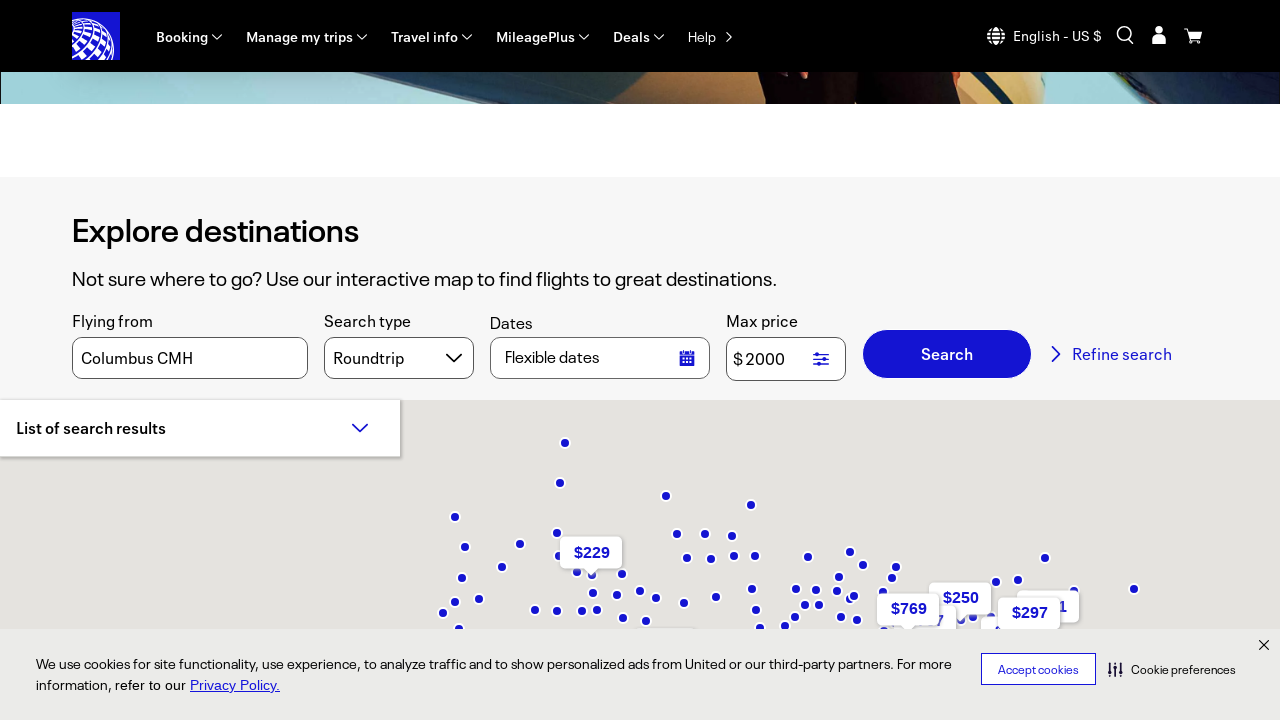

One-way radio button label is visible
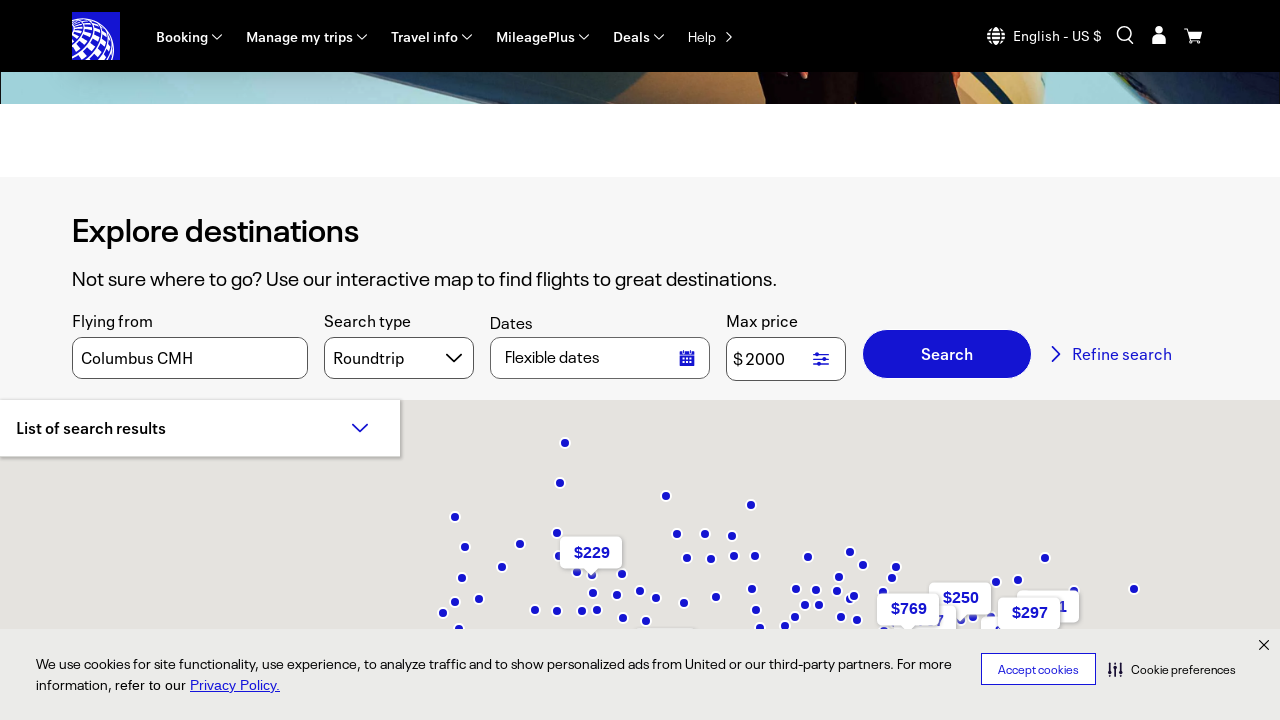

Clicked One-way radio button at (267, 251) on label:has-text('One-way')
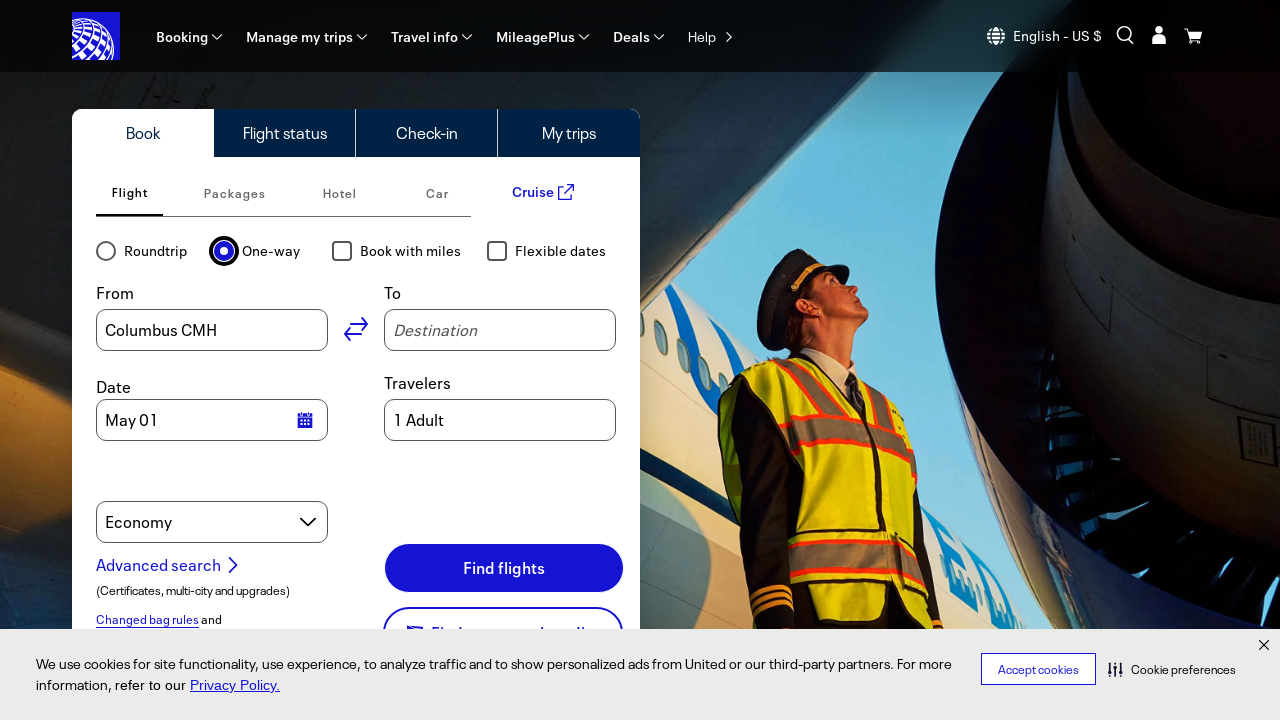

Waited for state change to complete
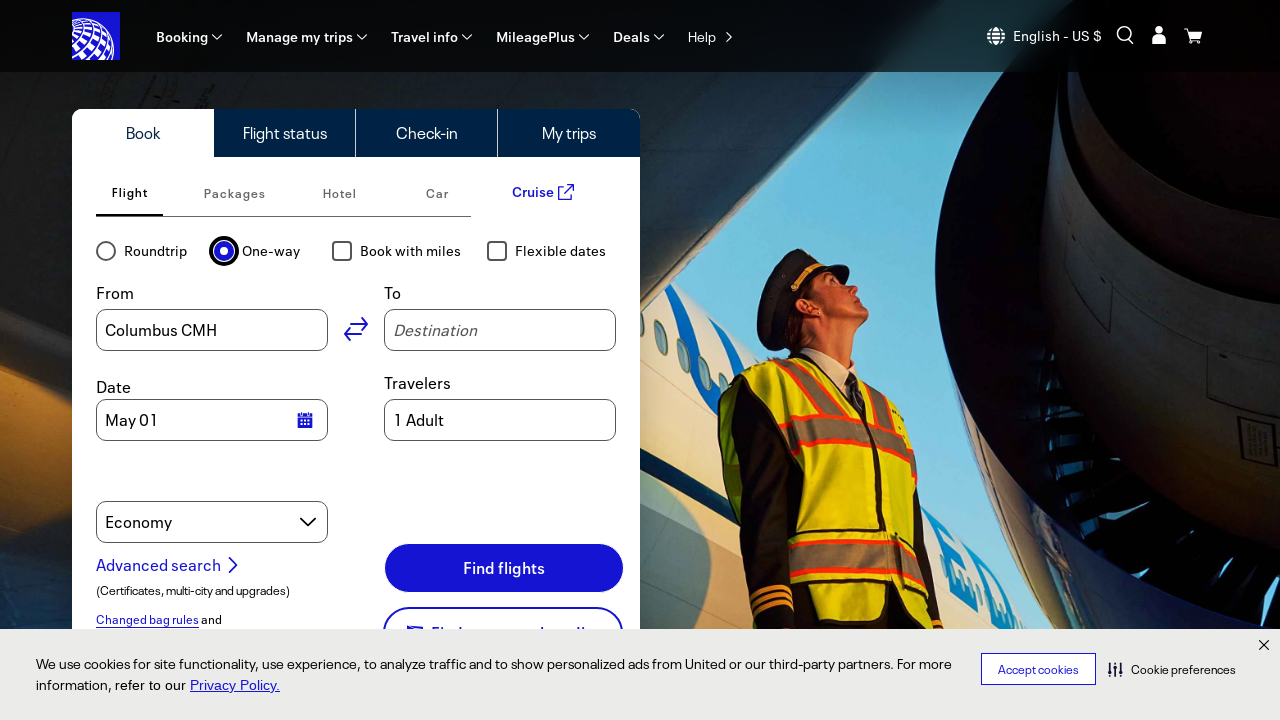

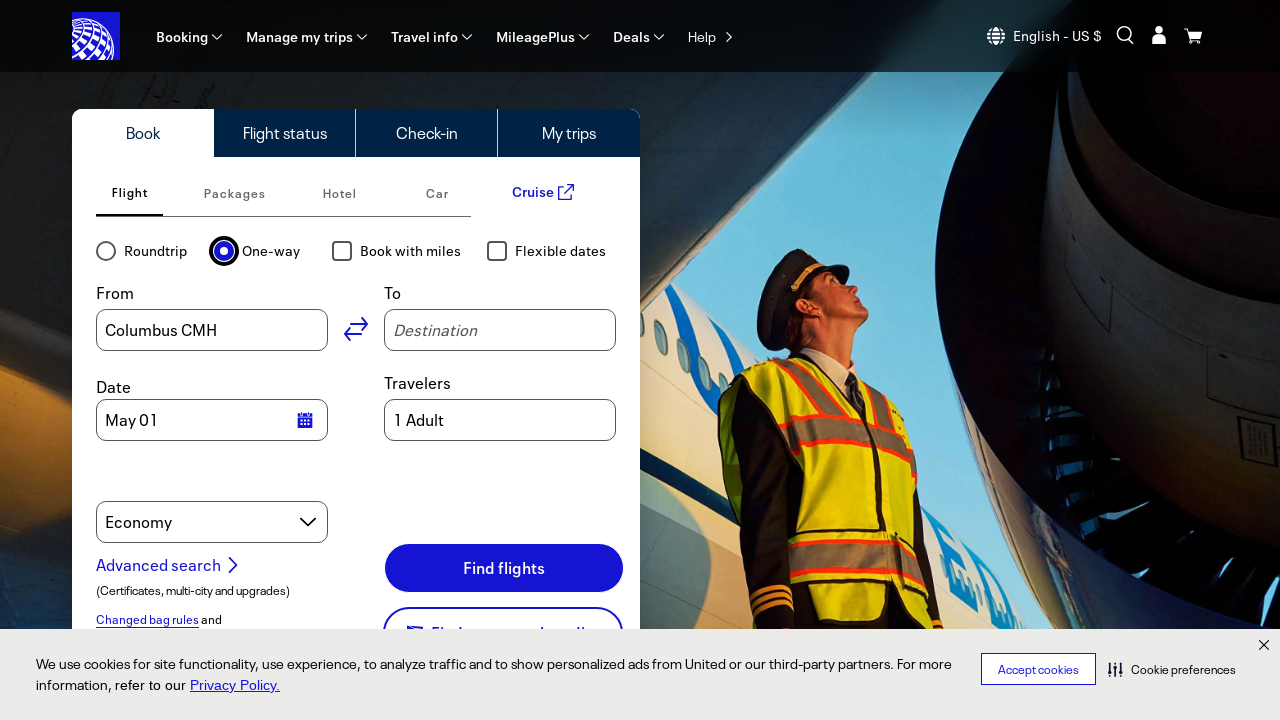